Simple navigation test that opens a website and then closes the browser

Starting URL: https://www.testotomasyonu.com

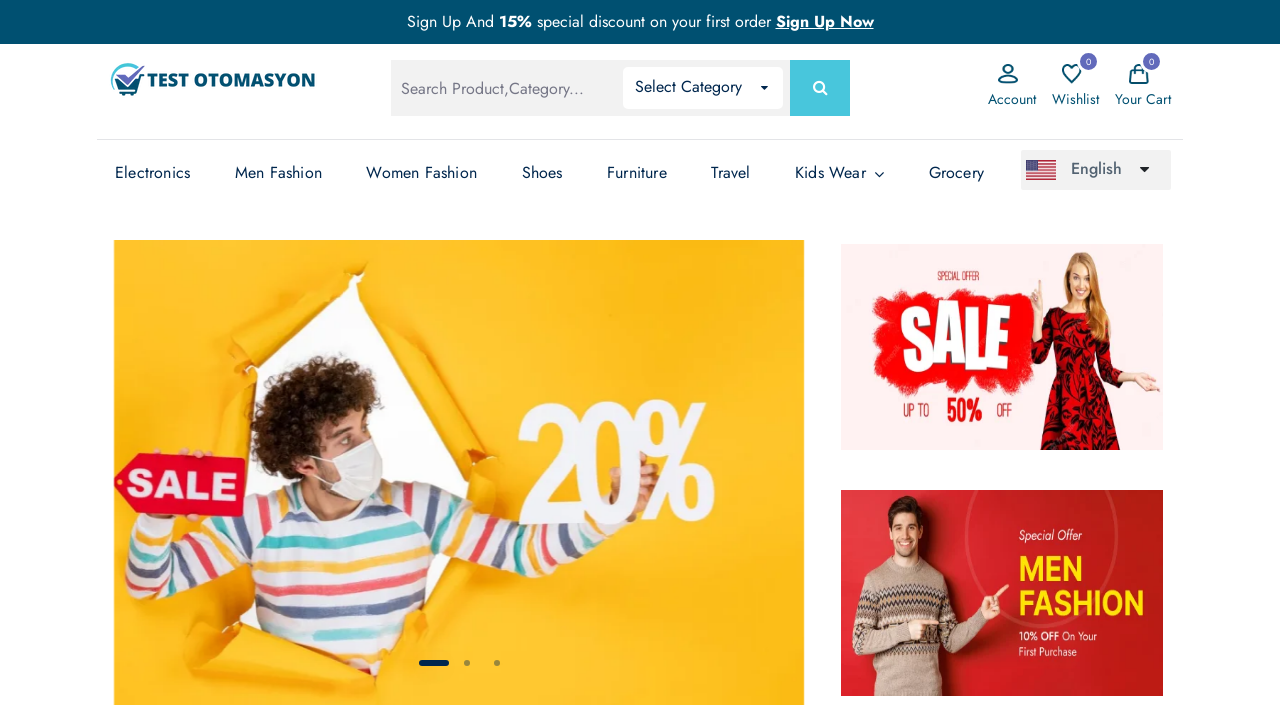

Waited for page to load completely (networkidle state)
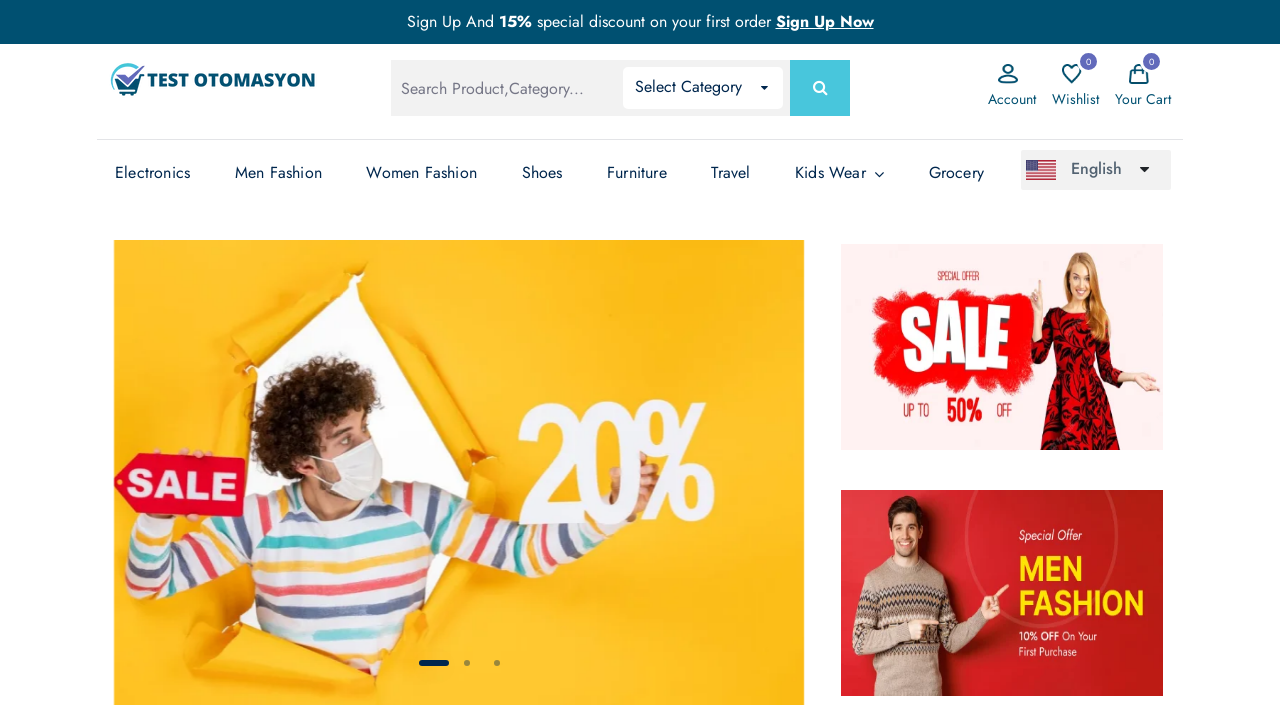

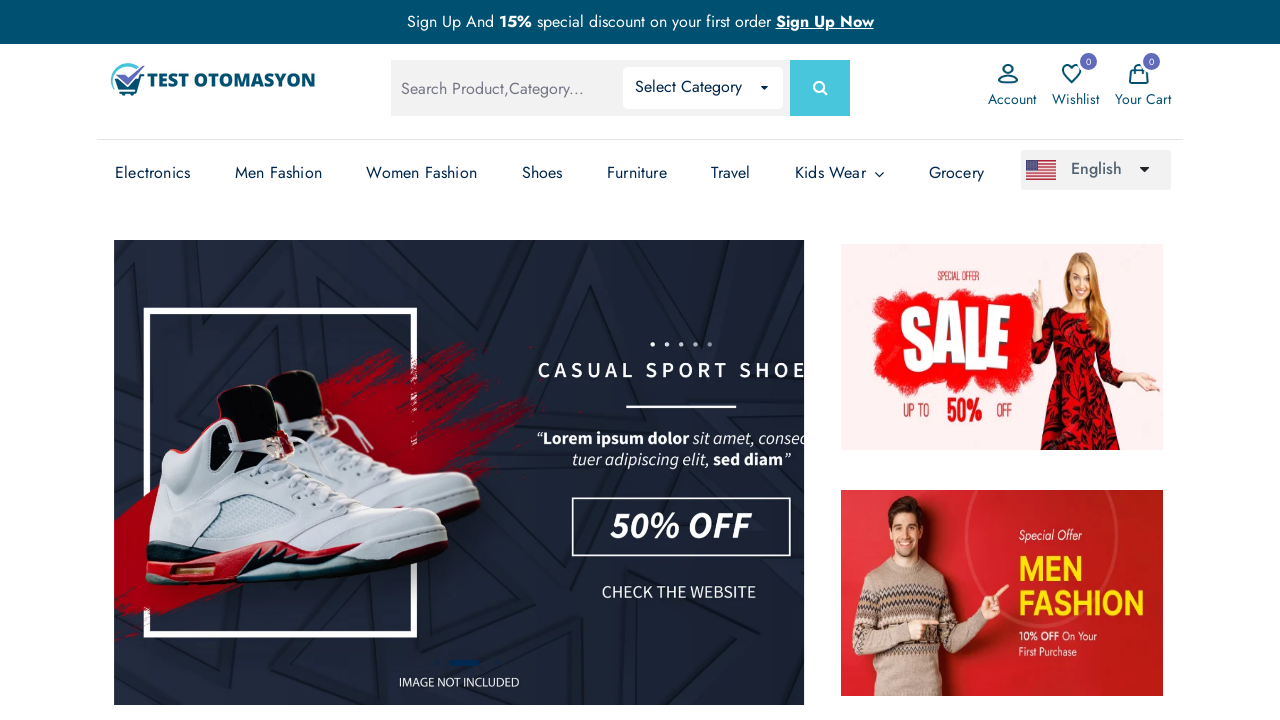